Interacts with a web table on the erail.in website by unchecking the "Sort on Date" option and extracting train names from the table

Starting URL: https://erail.in/

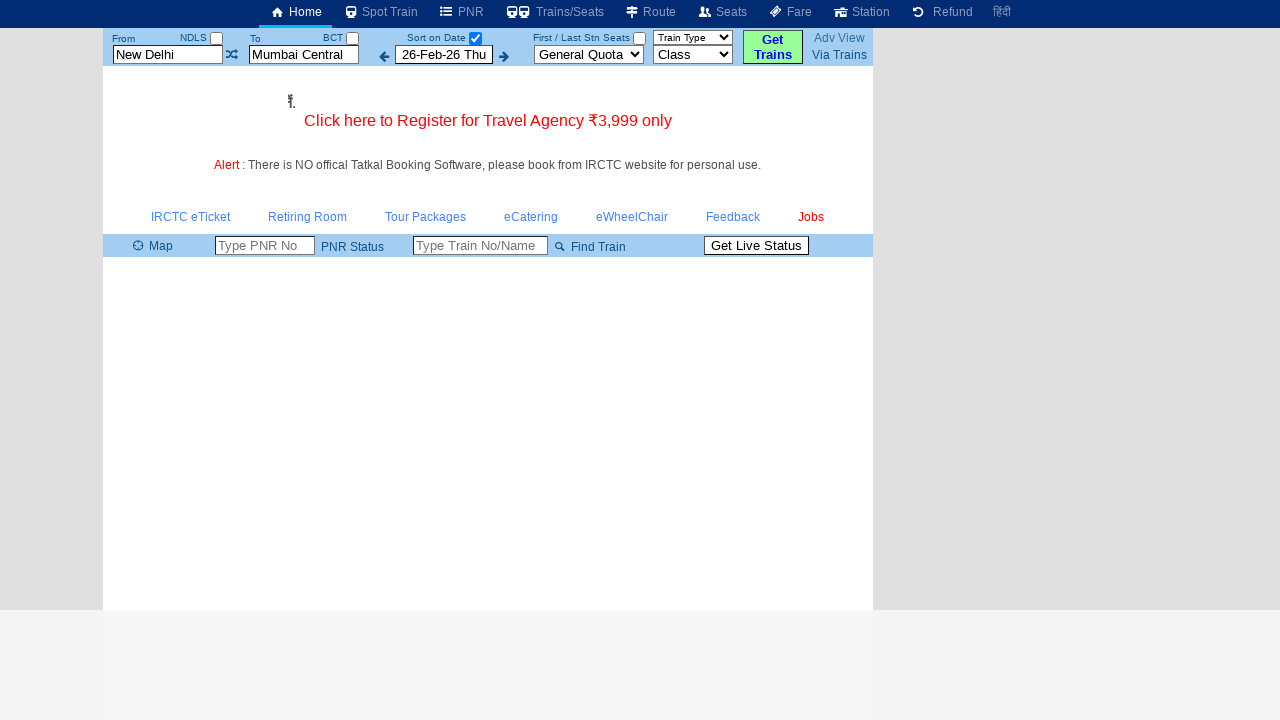

Navigated to https://erail.in/
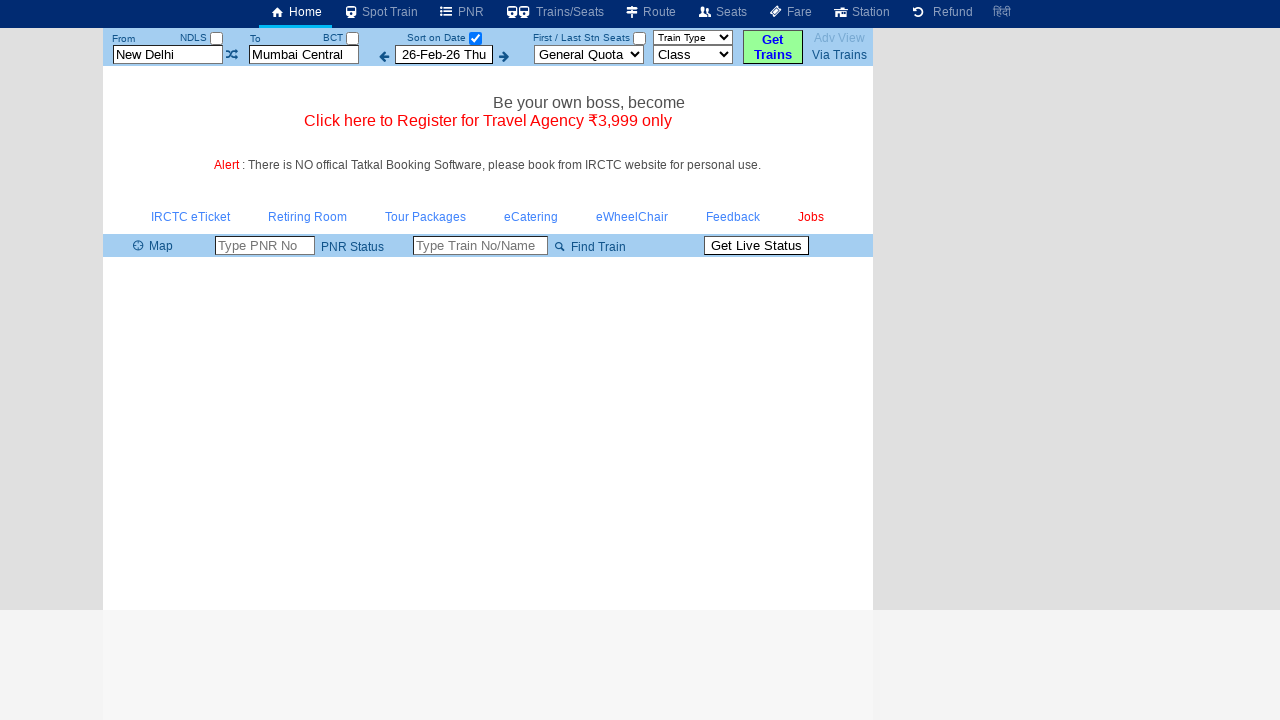

Unchecked the 'Sort on Date' checkbox at (475, 38) on xpath=//div[@class='Menu']//td/label[text()='Sort on Date']/following::input[@ty
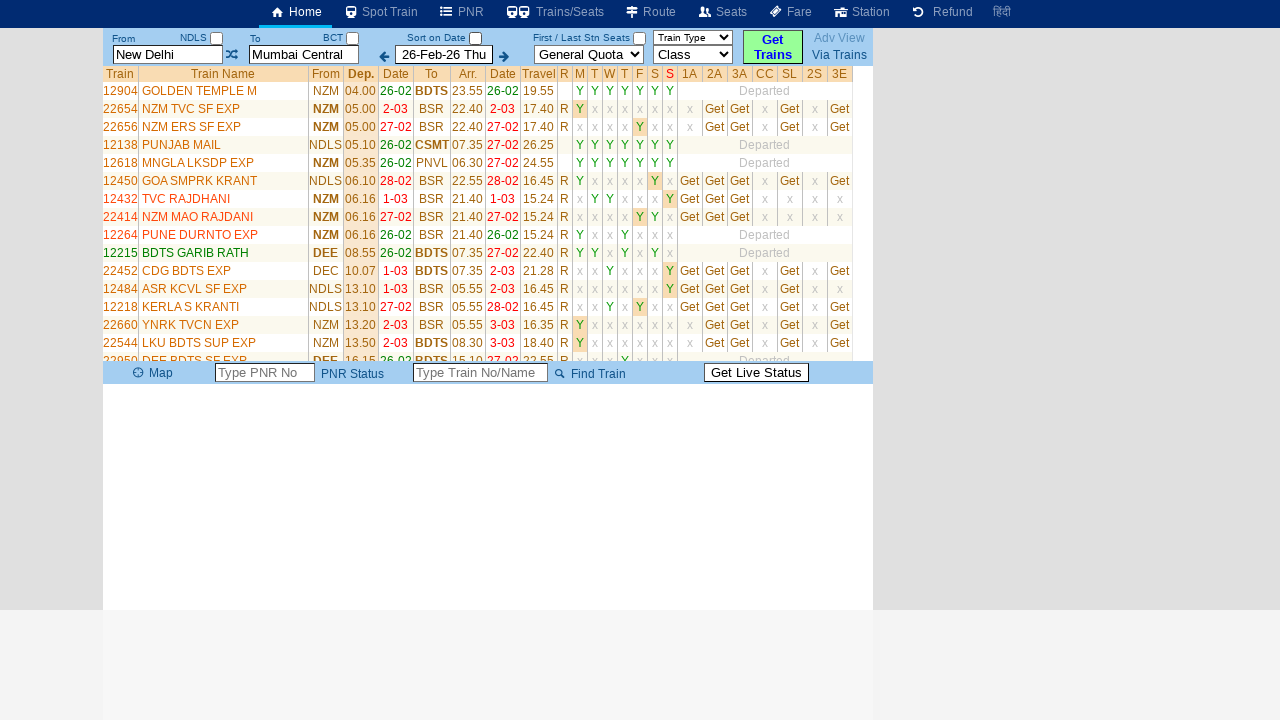

Web table loaded with train data
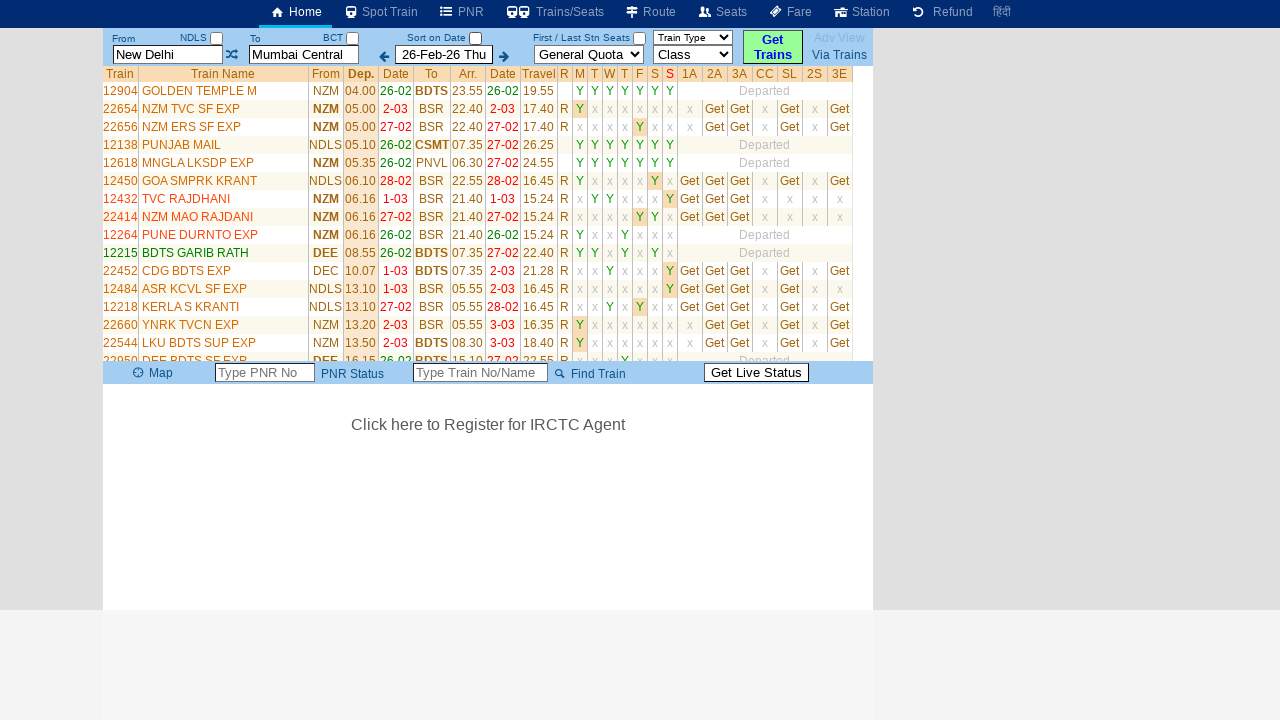

Extracted 40 train name elements from table
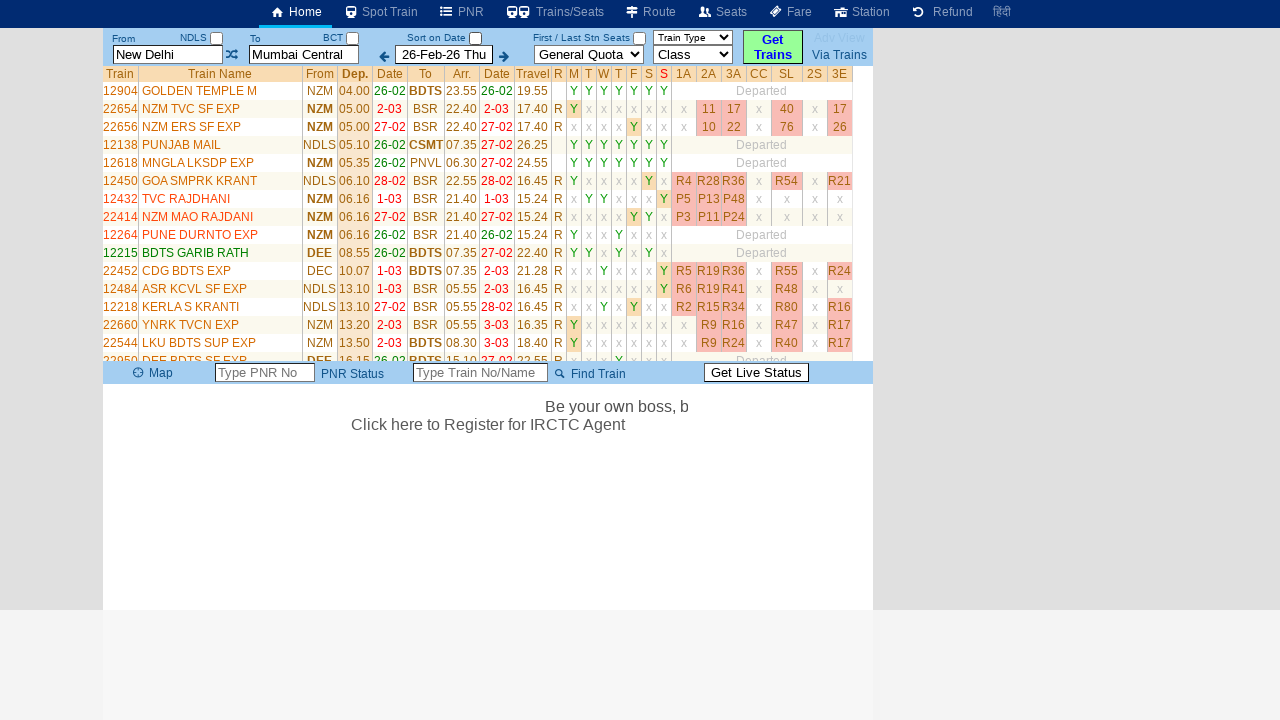

Extracted and deduplicated train names - found 40 unique trains
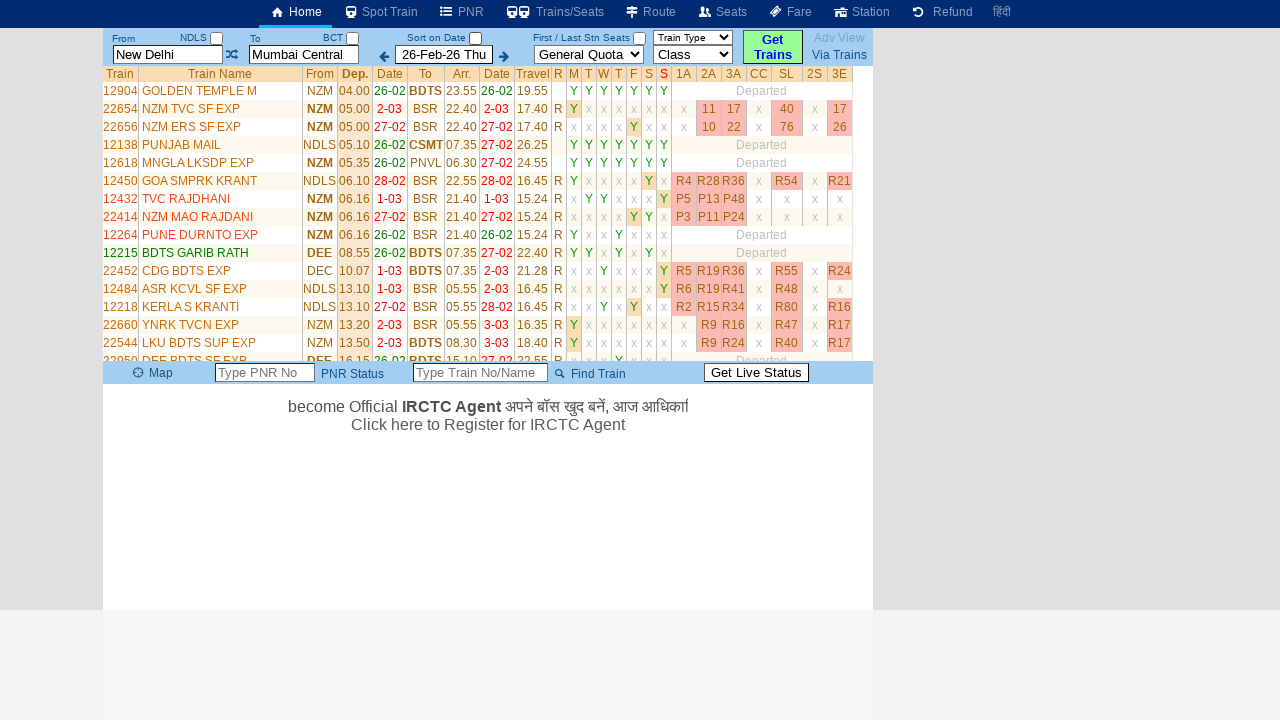

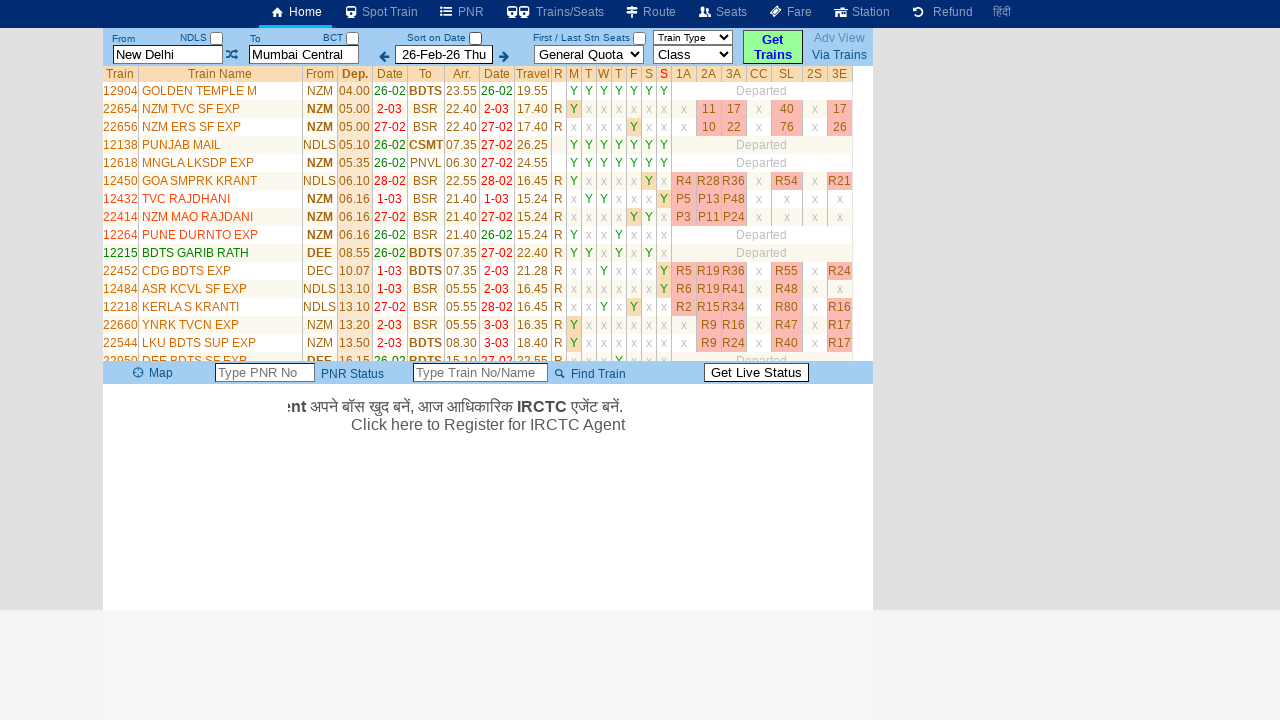